Tests submitting a comment form and verifying the comment appears on the page

Starting URL: http://saucelabs.com/test/guinea-pig

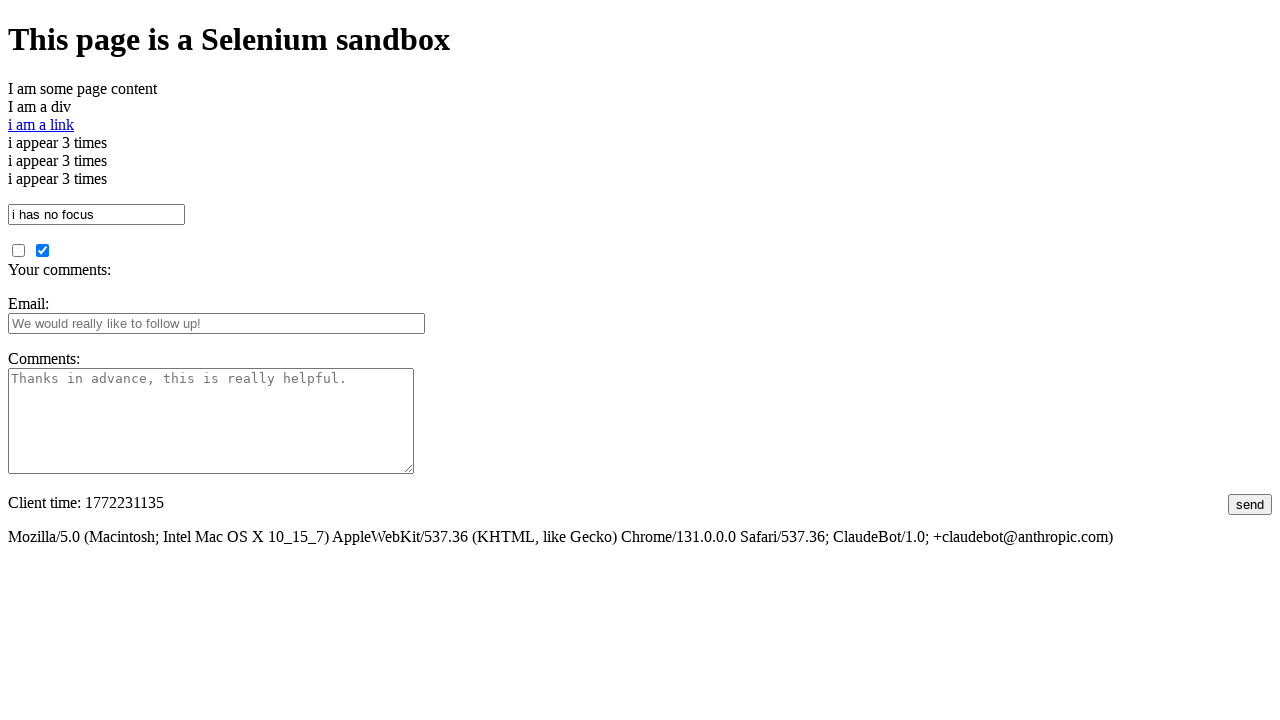

Clicked on comments field at (211, 421) on #comments
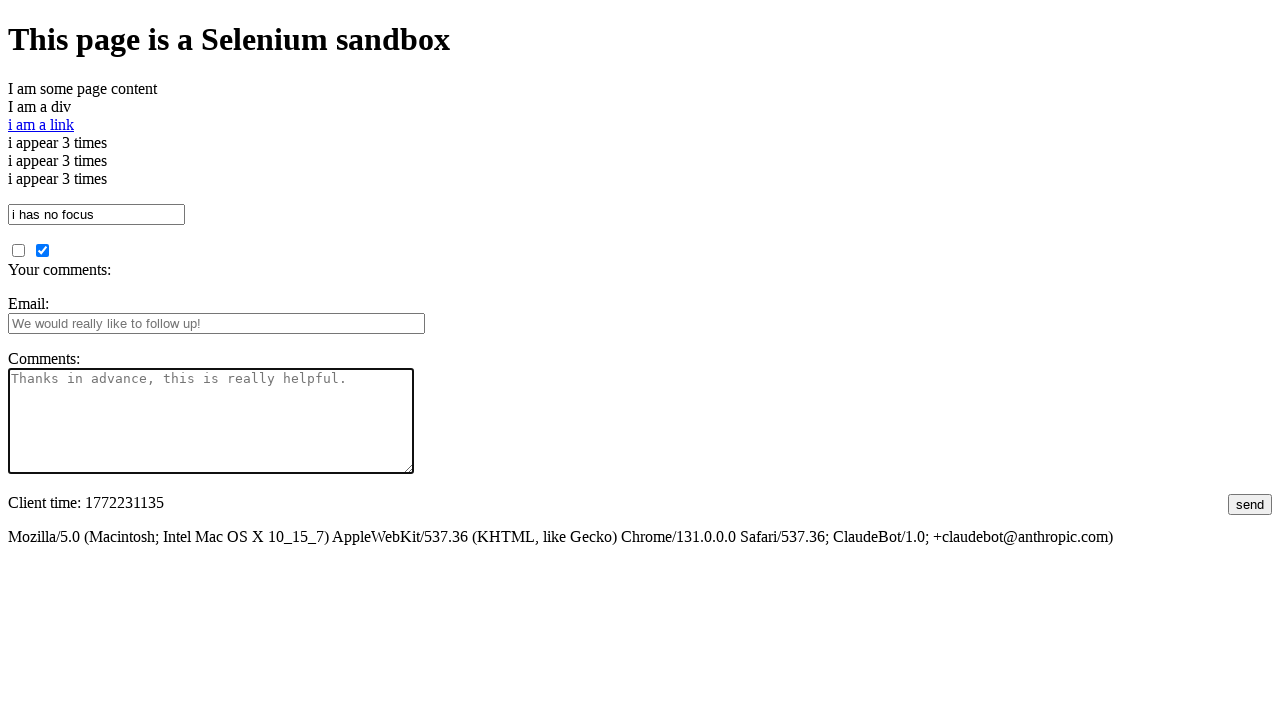

Filled comments field with 'This is a very insightful comment.' on #comments
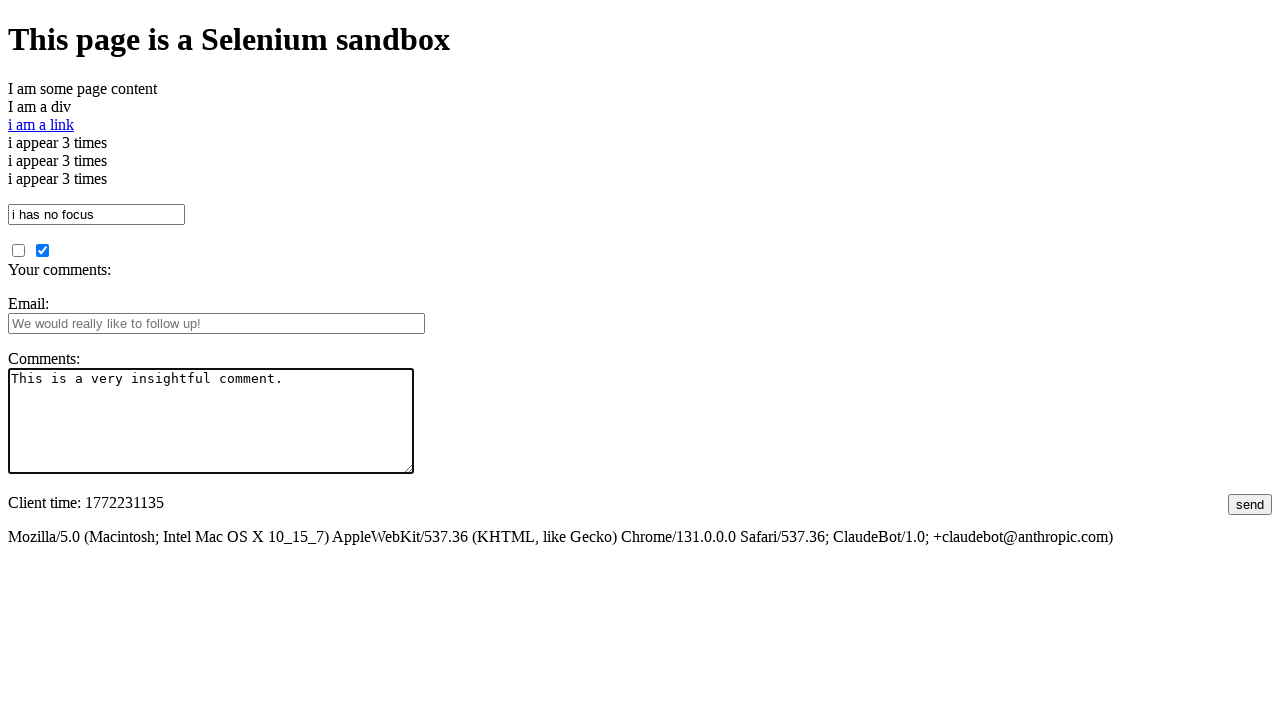

Clicked submit button to submit comment form at (1250, 504) on #submit
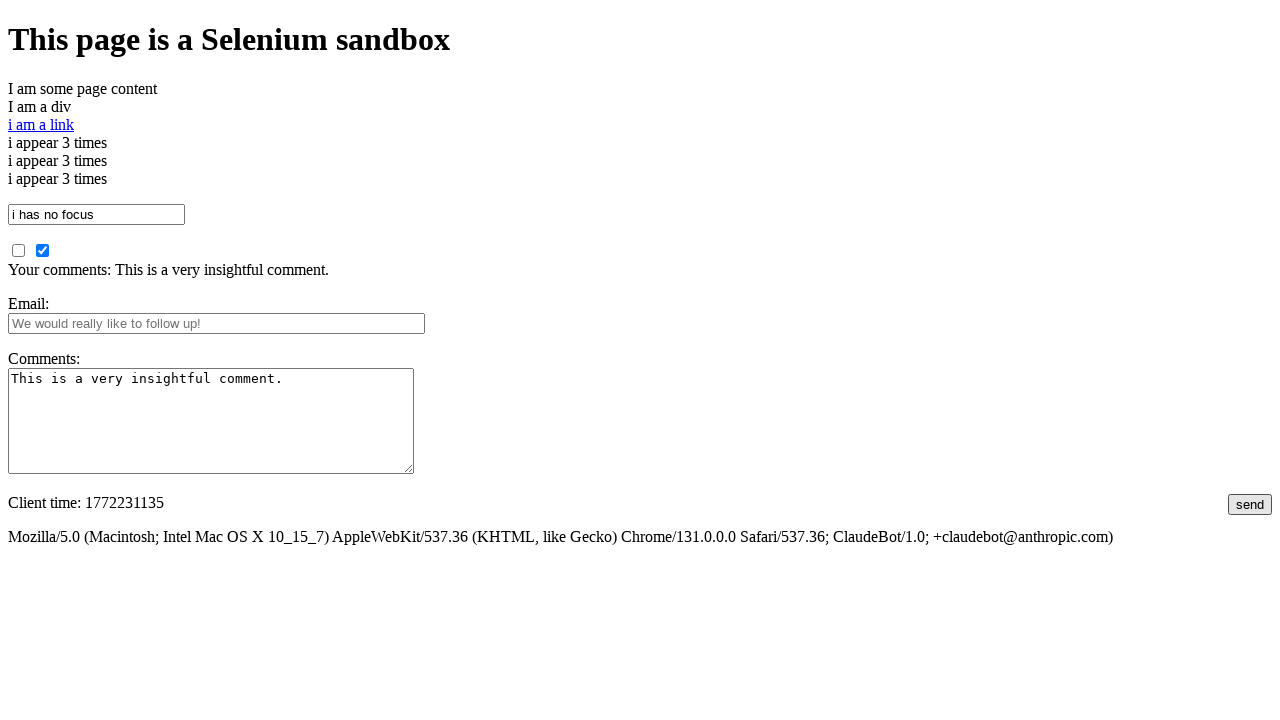

Comment confirmation element appeared on page
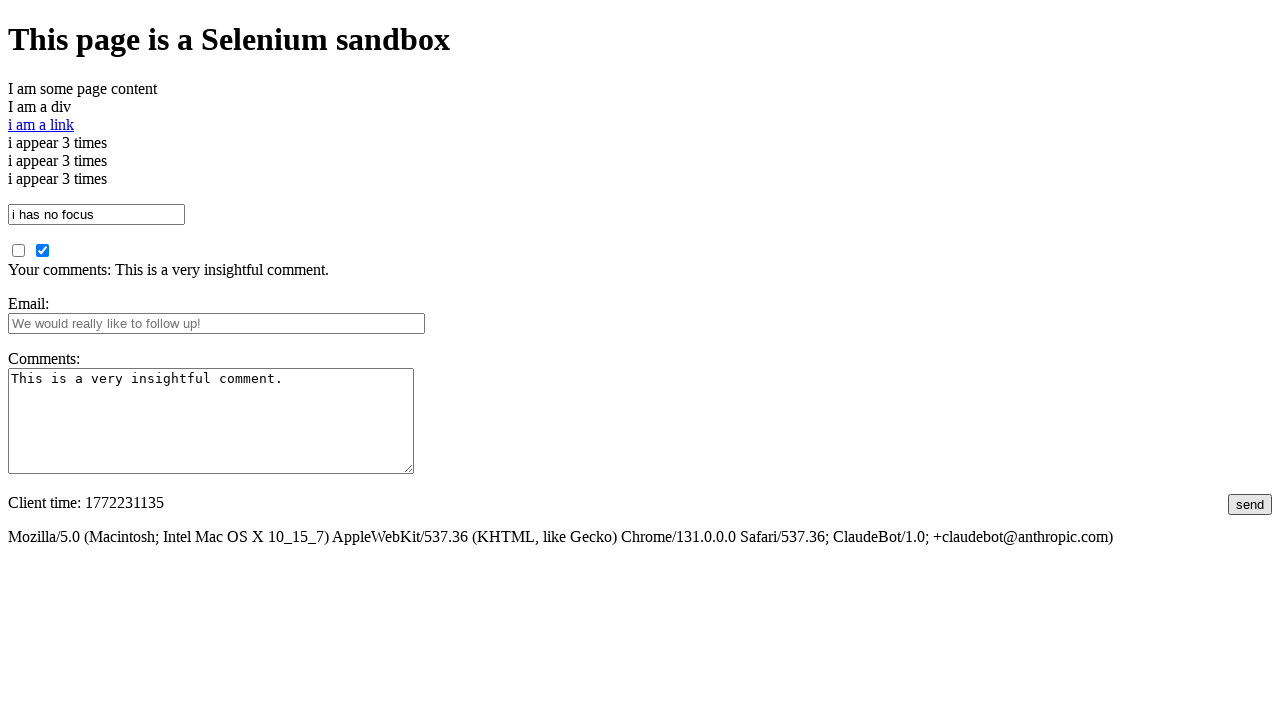

Verified that submitted comment appears correctly on page
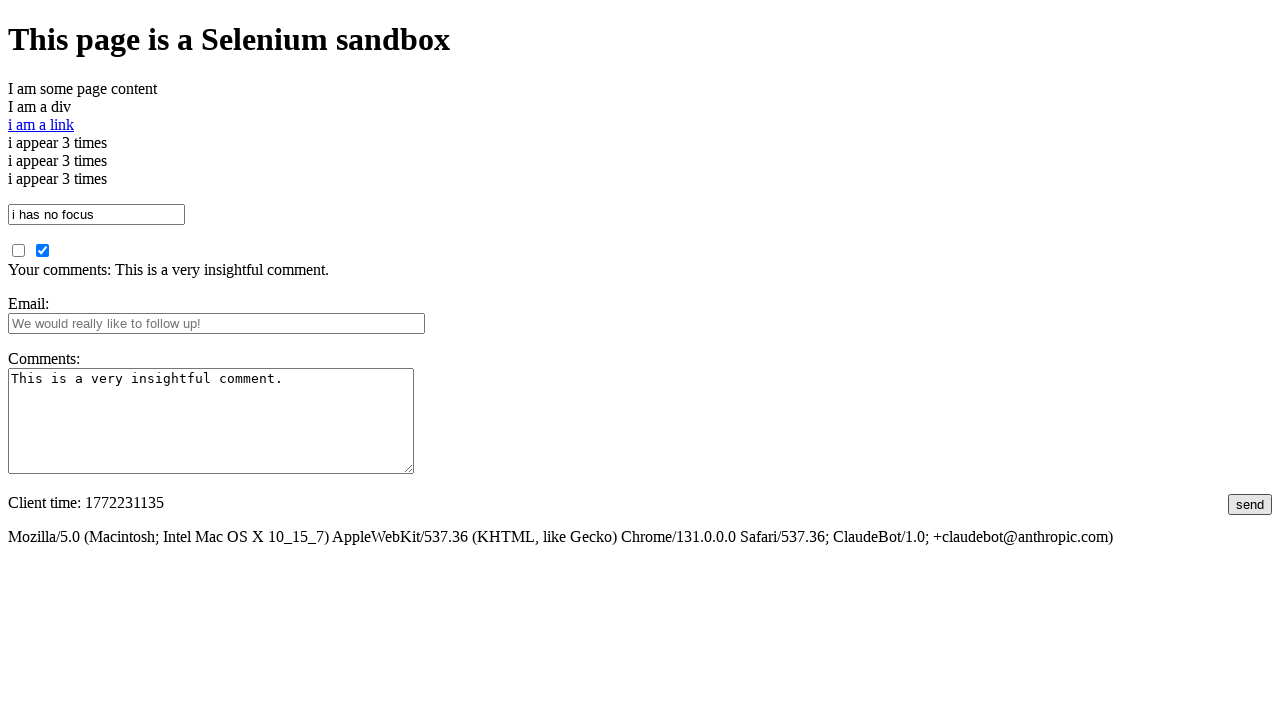

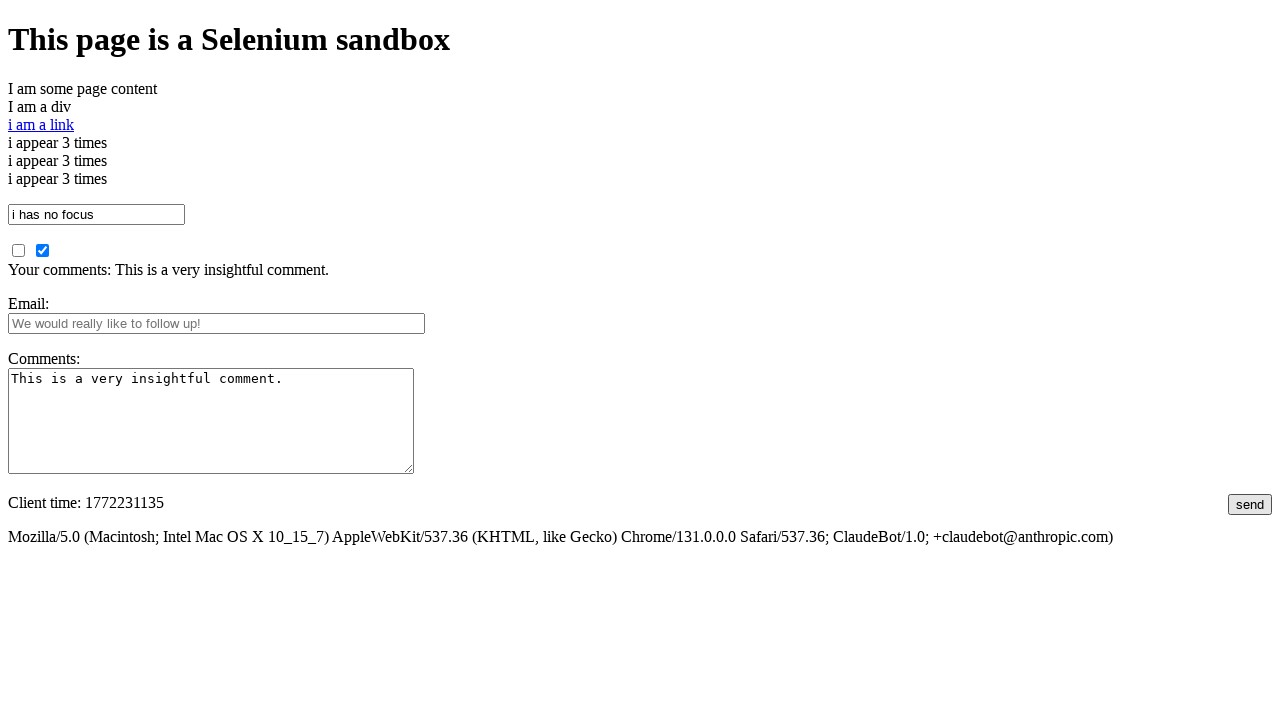